Tests drag-and-drop functionality on the jQuery UI droppable demo page by dragging an element into a drop zone within an iframe.

Starting URL: https://jqueryui.com/droppable/

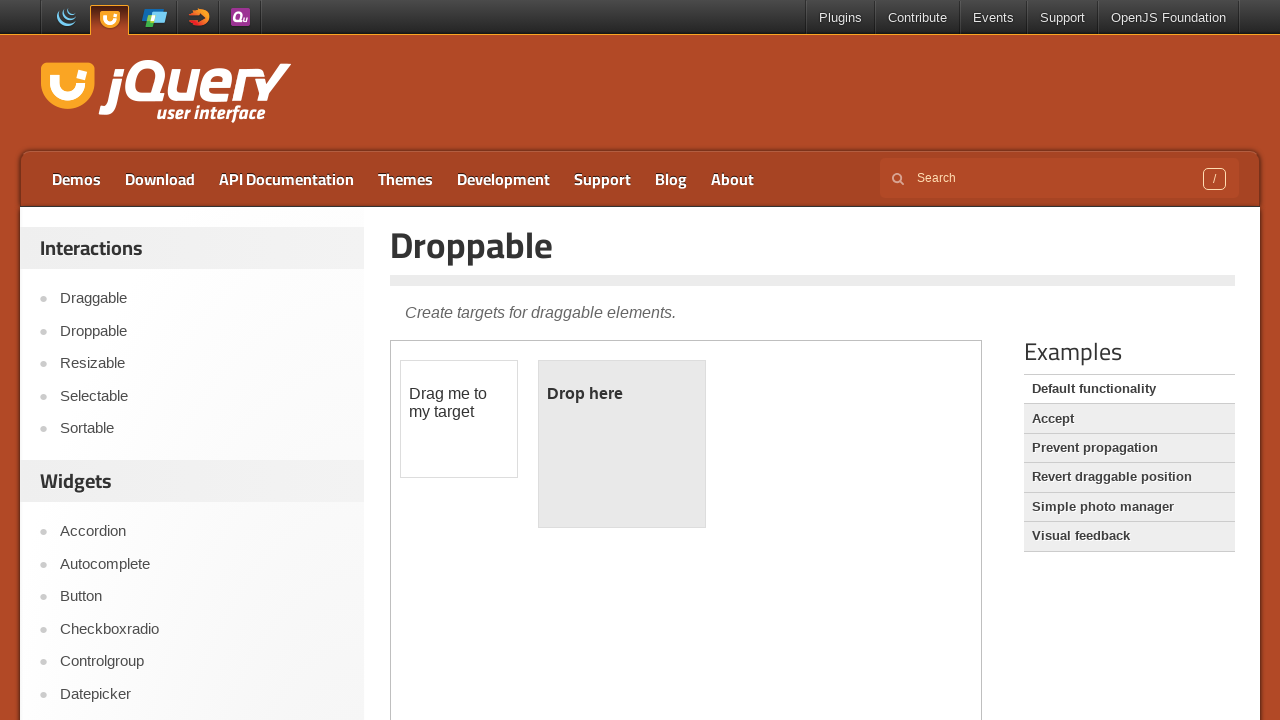

Located the demo iframe
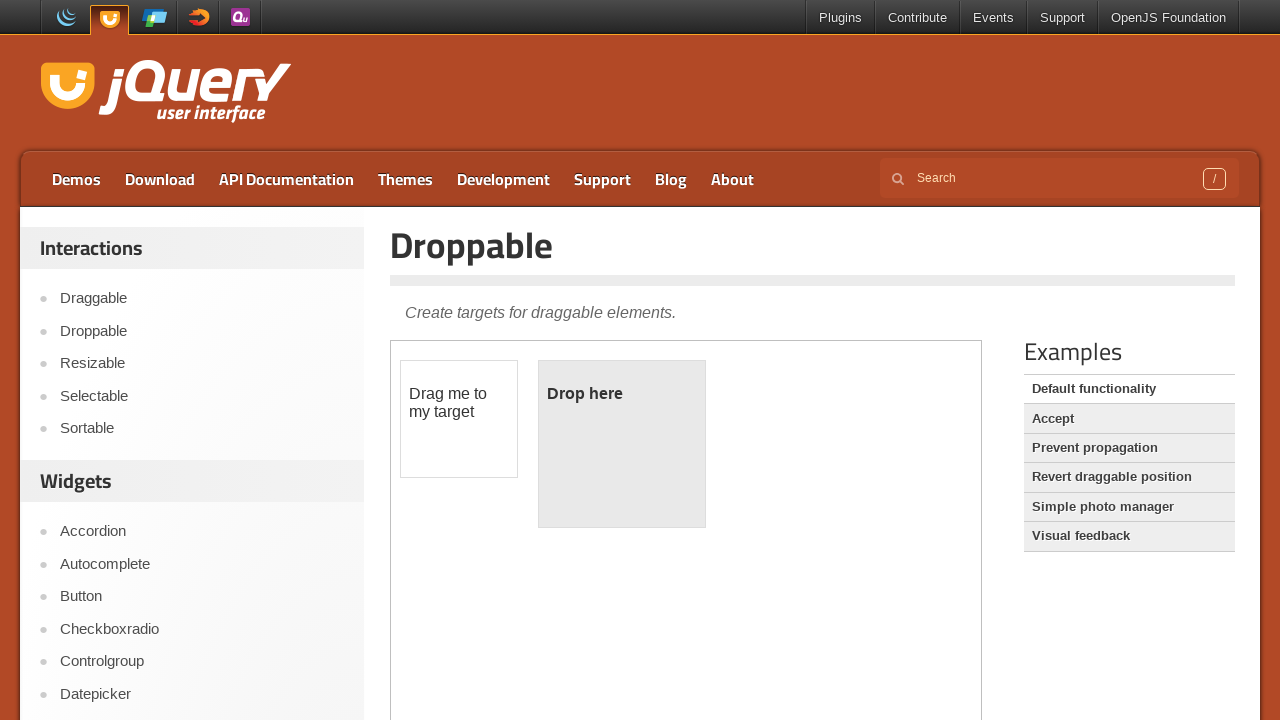

Located the draggable element with ID 'draggable'
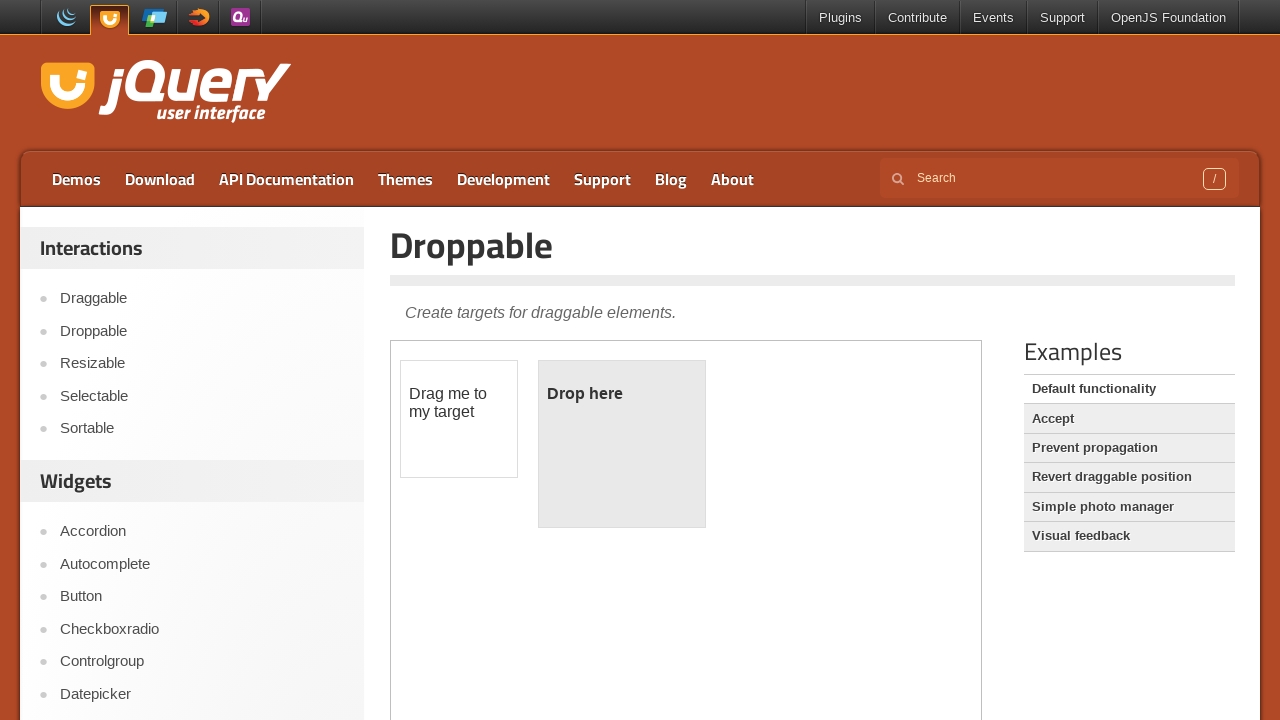

Located the droppable element with ID 'droppable'
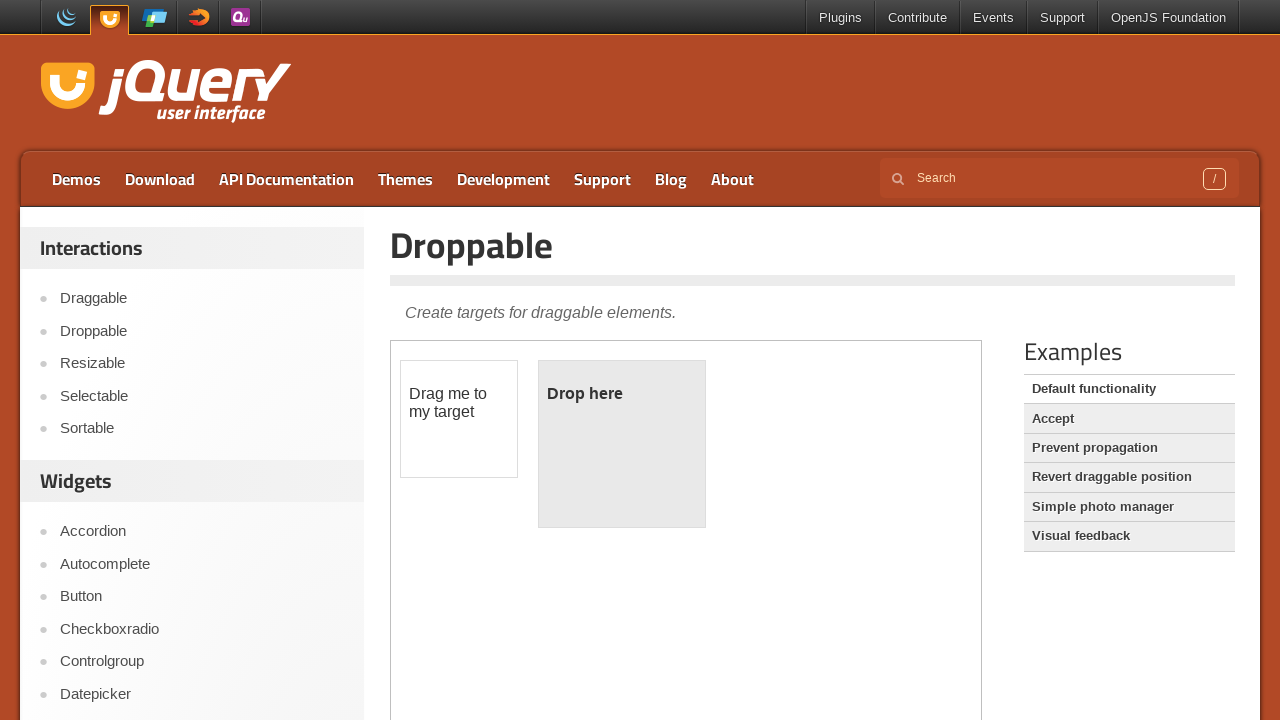

Dragged the draggable element into the droppable drop zone at (622, 444)
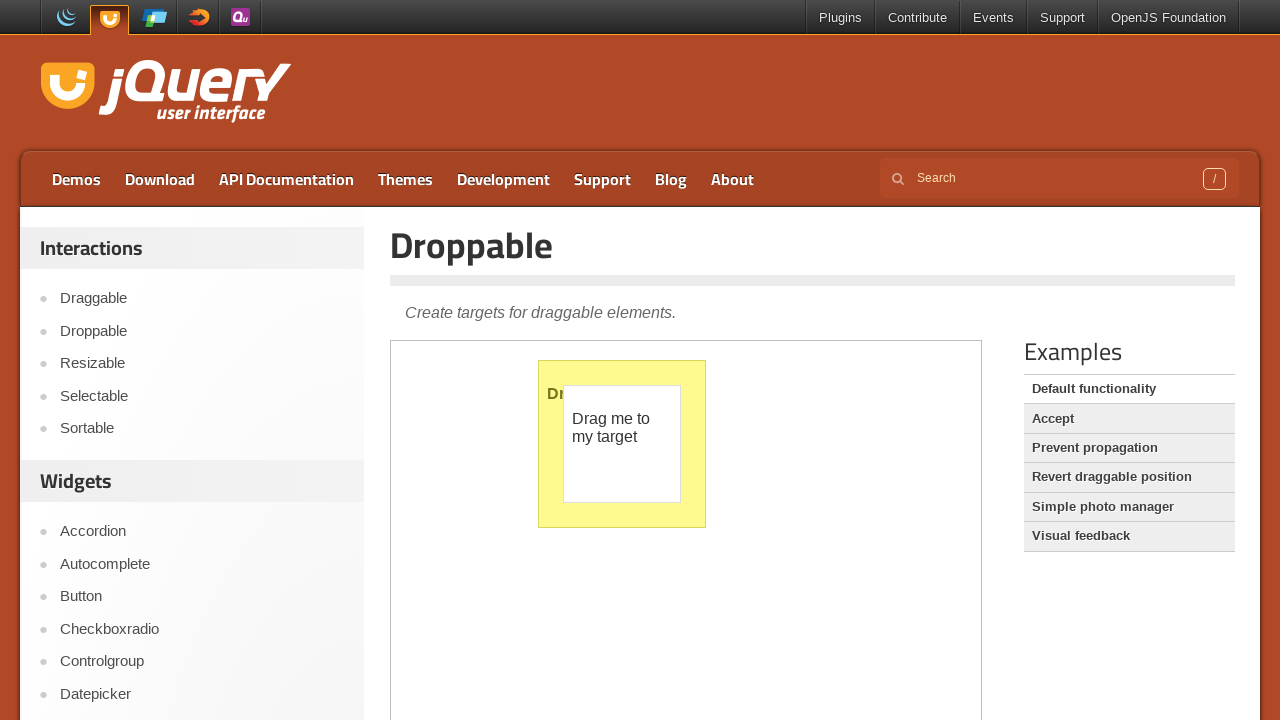

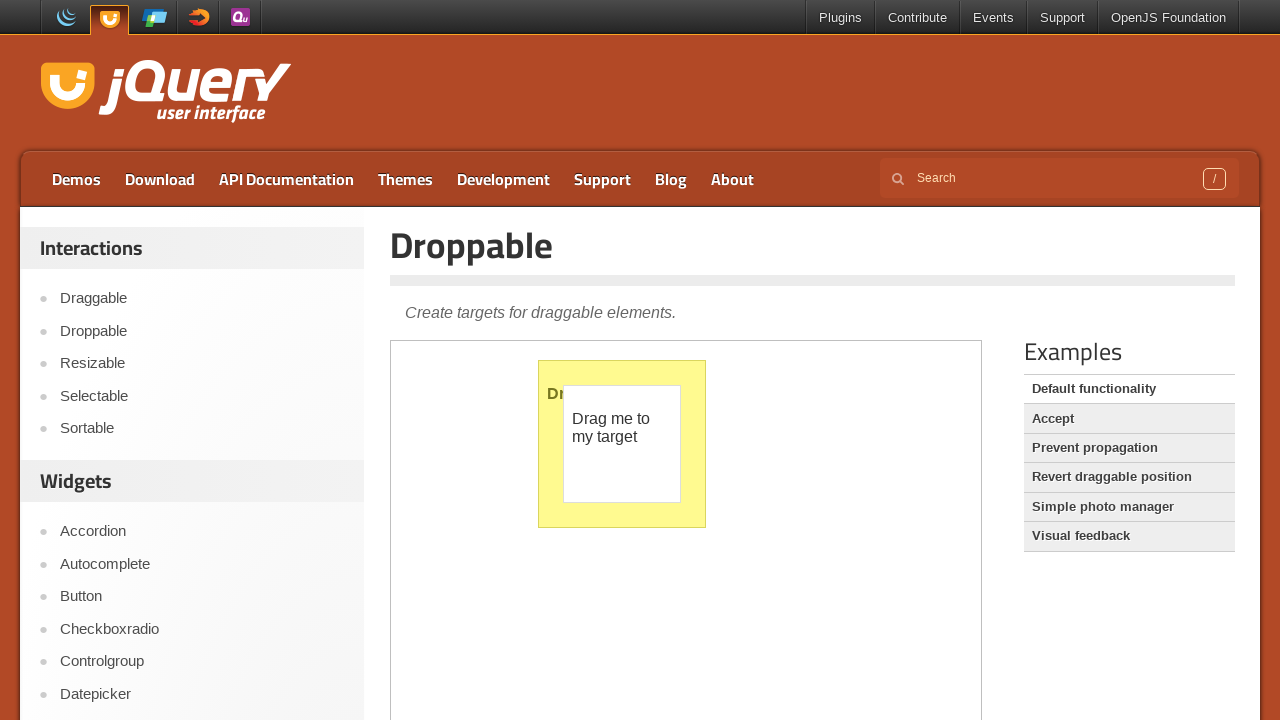